Tests mouse move to specific viewport coordinates

Starting URL: https://www.selenium.dev/selenium/web/mouse_interaction.html

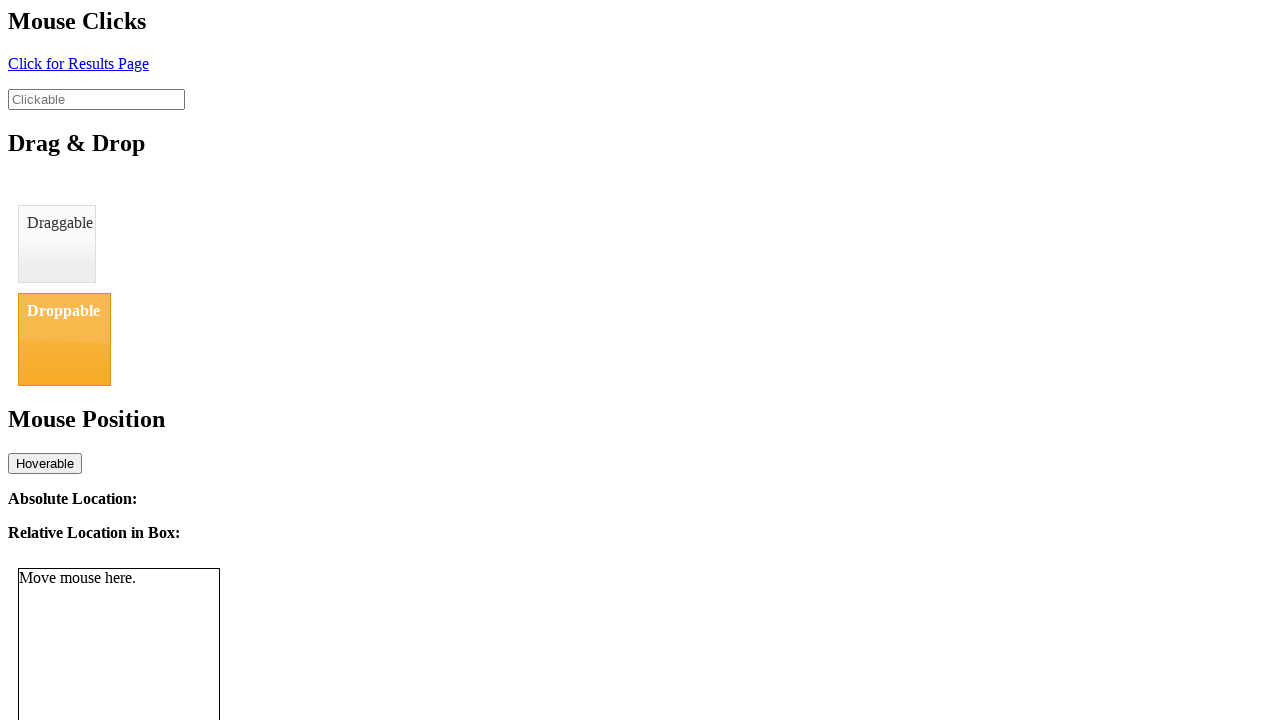

Moved mouse to viewport coordinates (10, 12) at (10, 12)
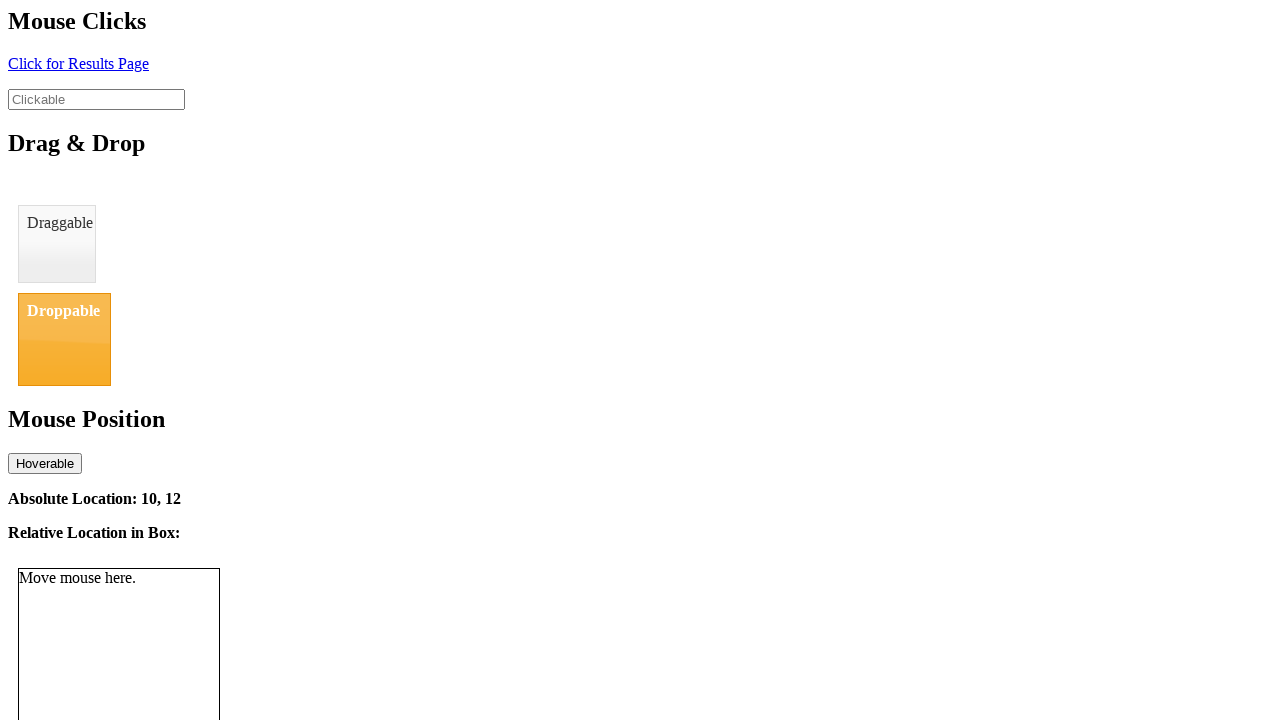

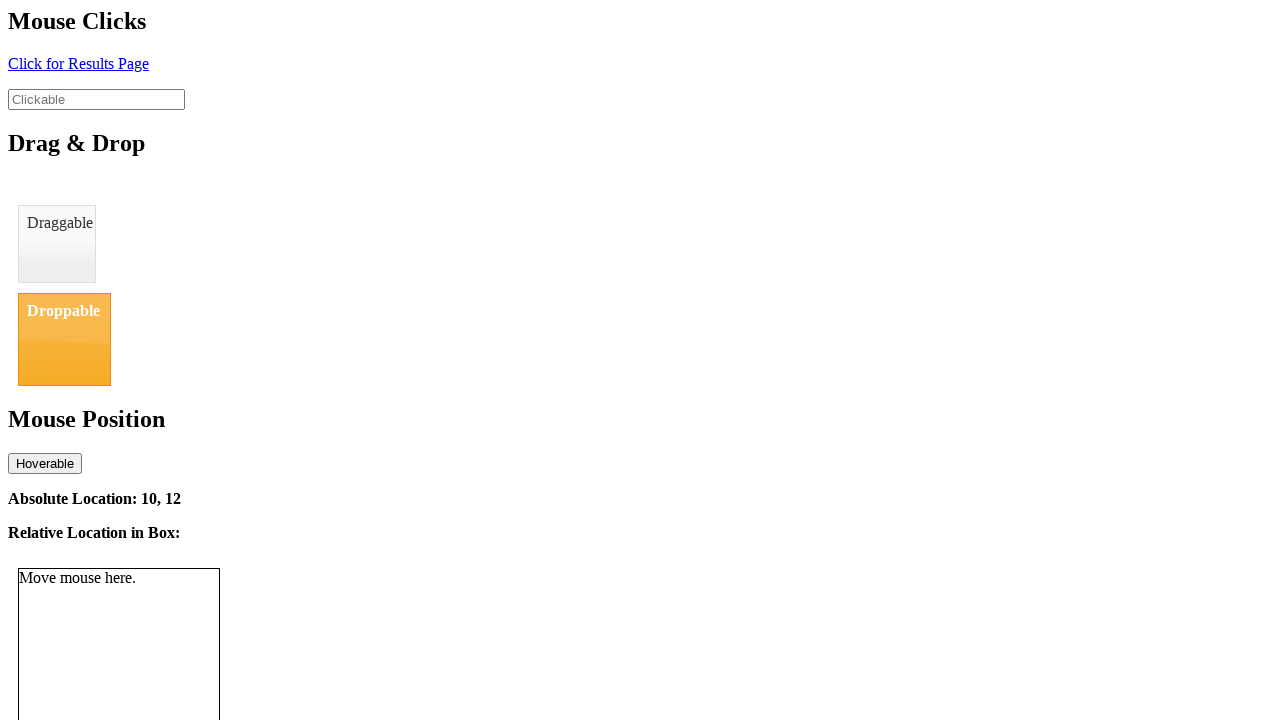